Tests navigation on bimface.com by clicking the "服务与支持" (Services and Support) link and then navigating back to the homepage

Starting URL: https://bimface.com/

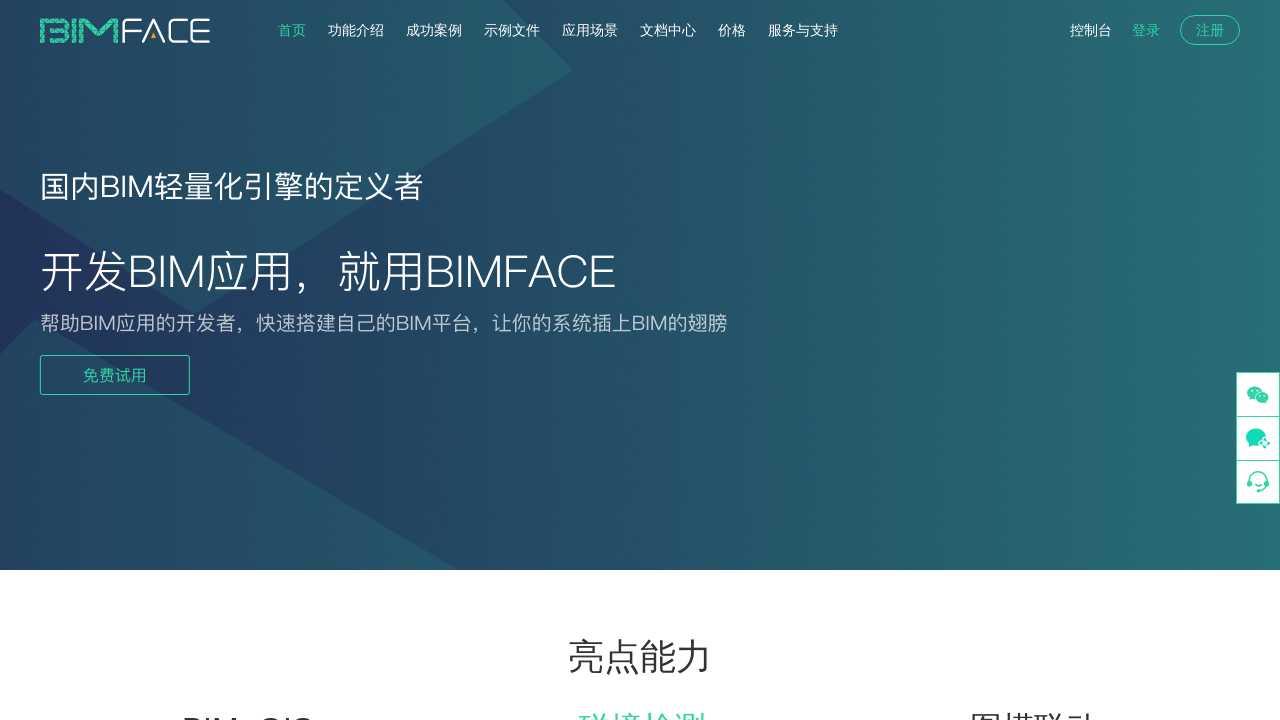

Set viewport size to 1920x1080
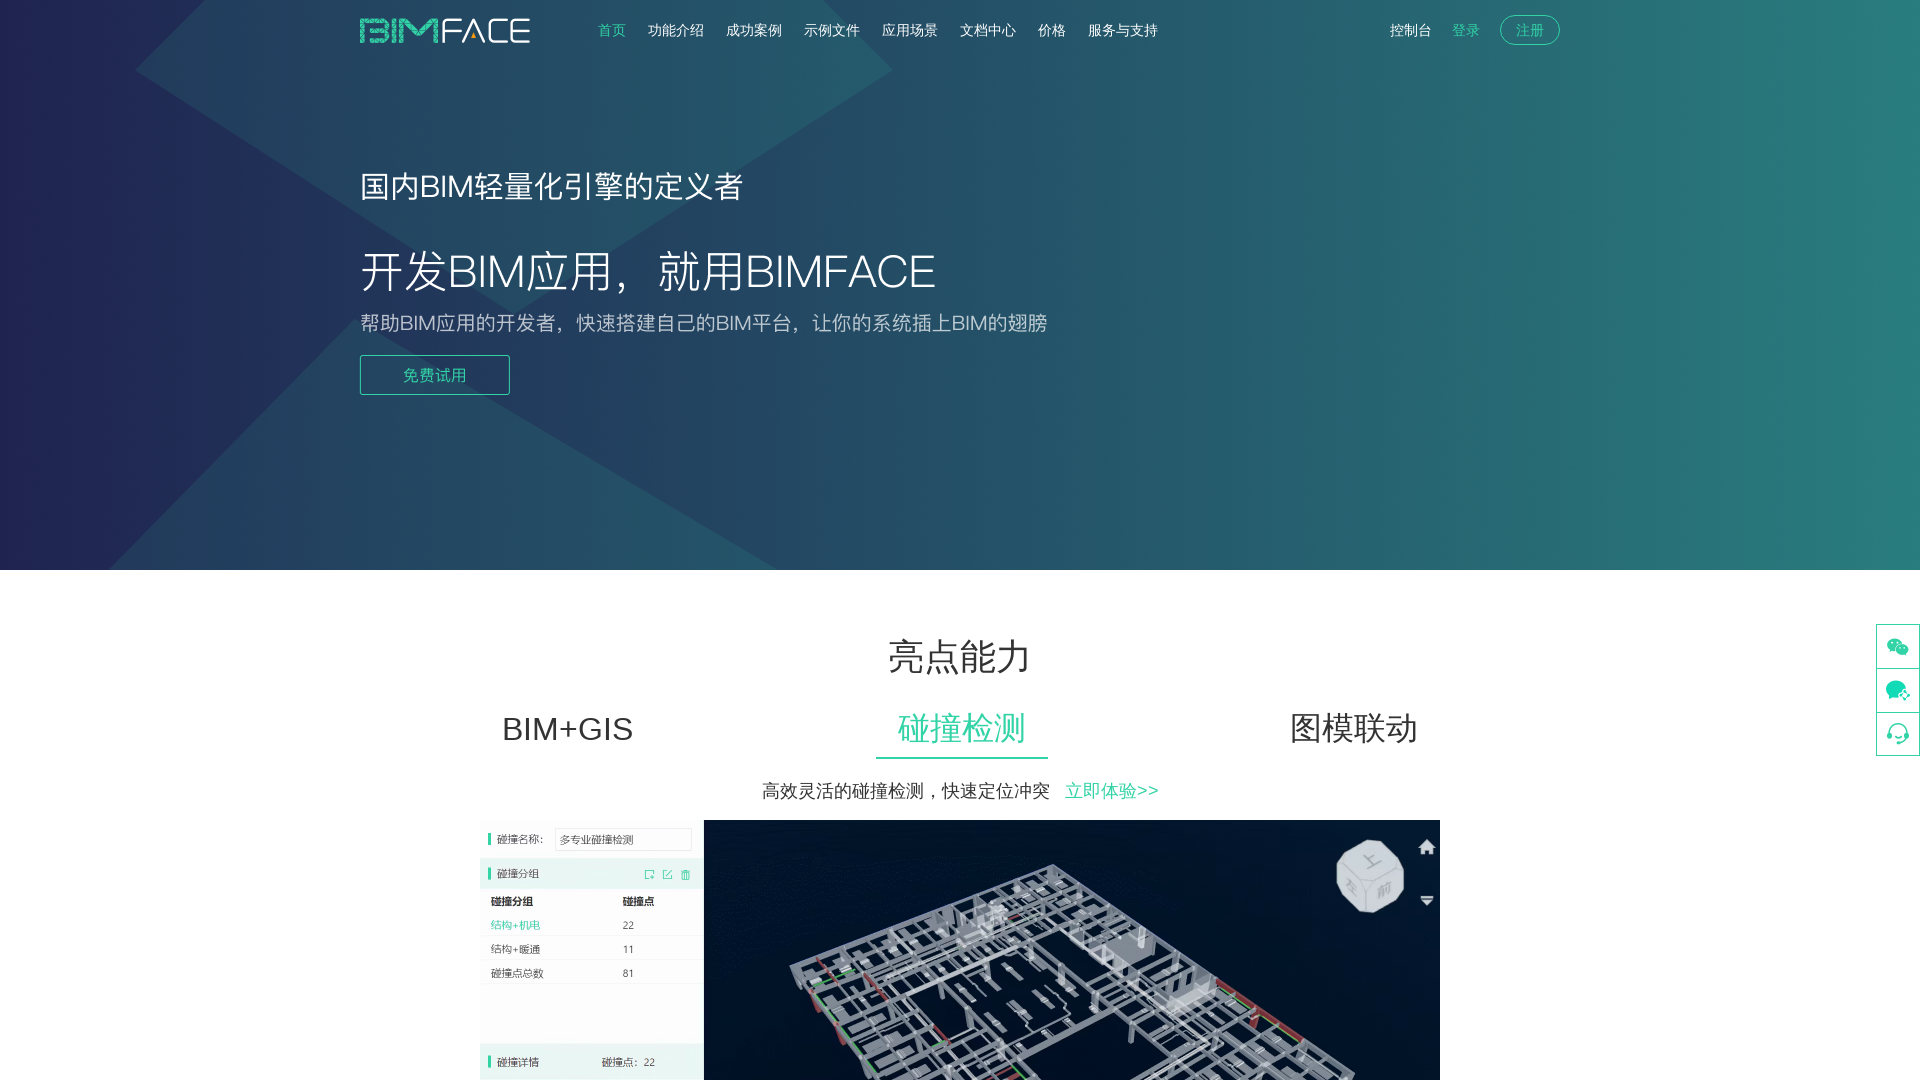

Clicked on '服务与支持' (Services and Support) link at (1123, 30) on text=服务与支持
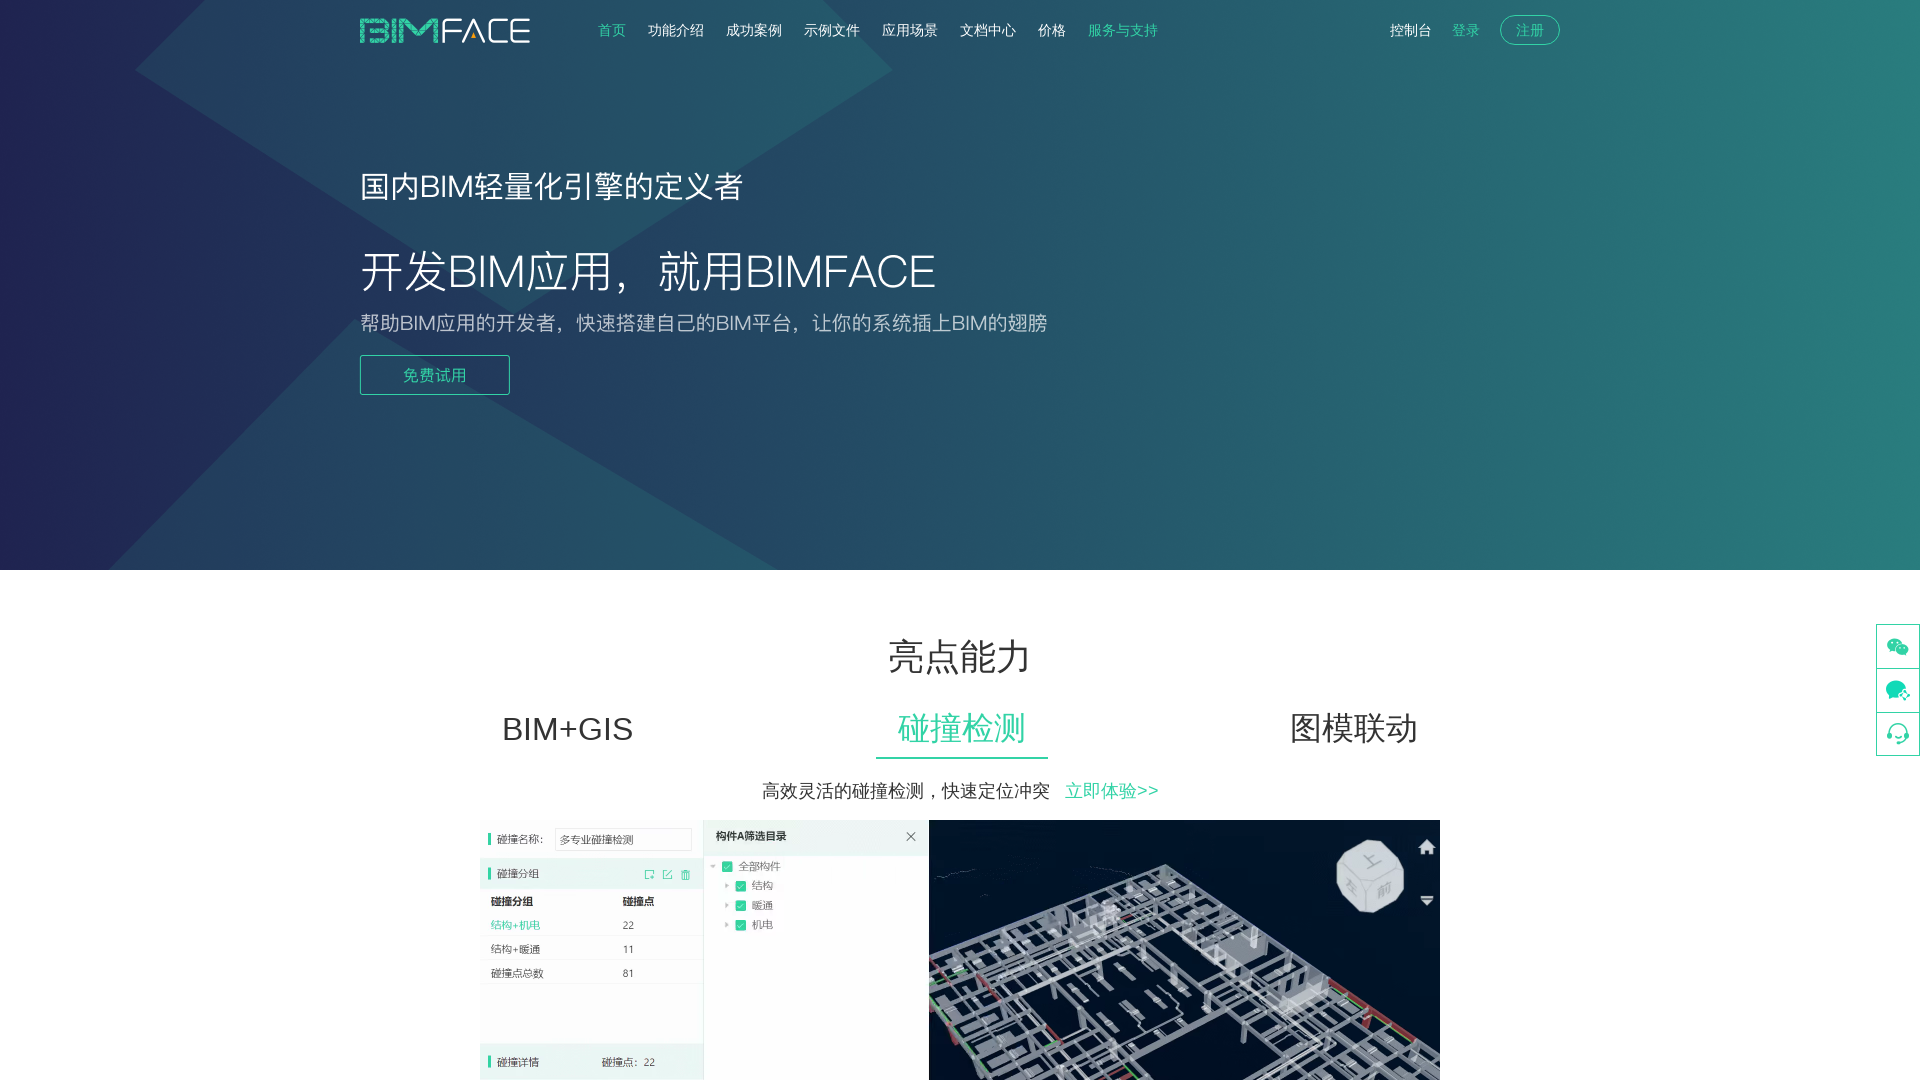

Waited for page load state
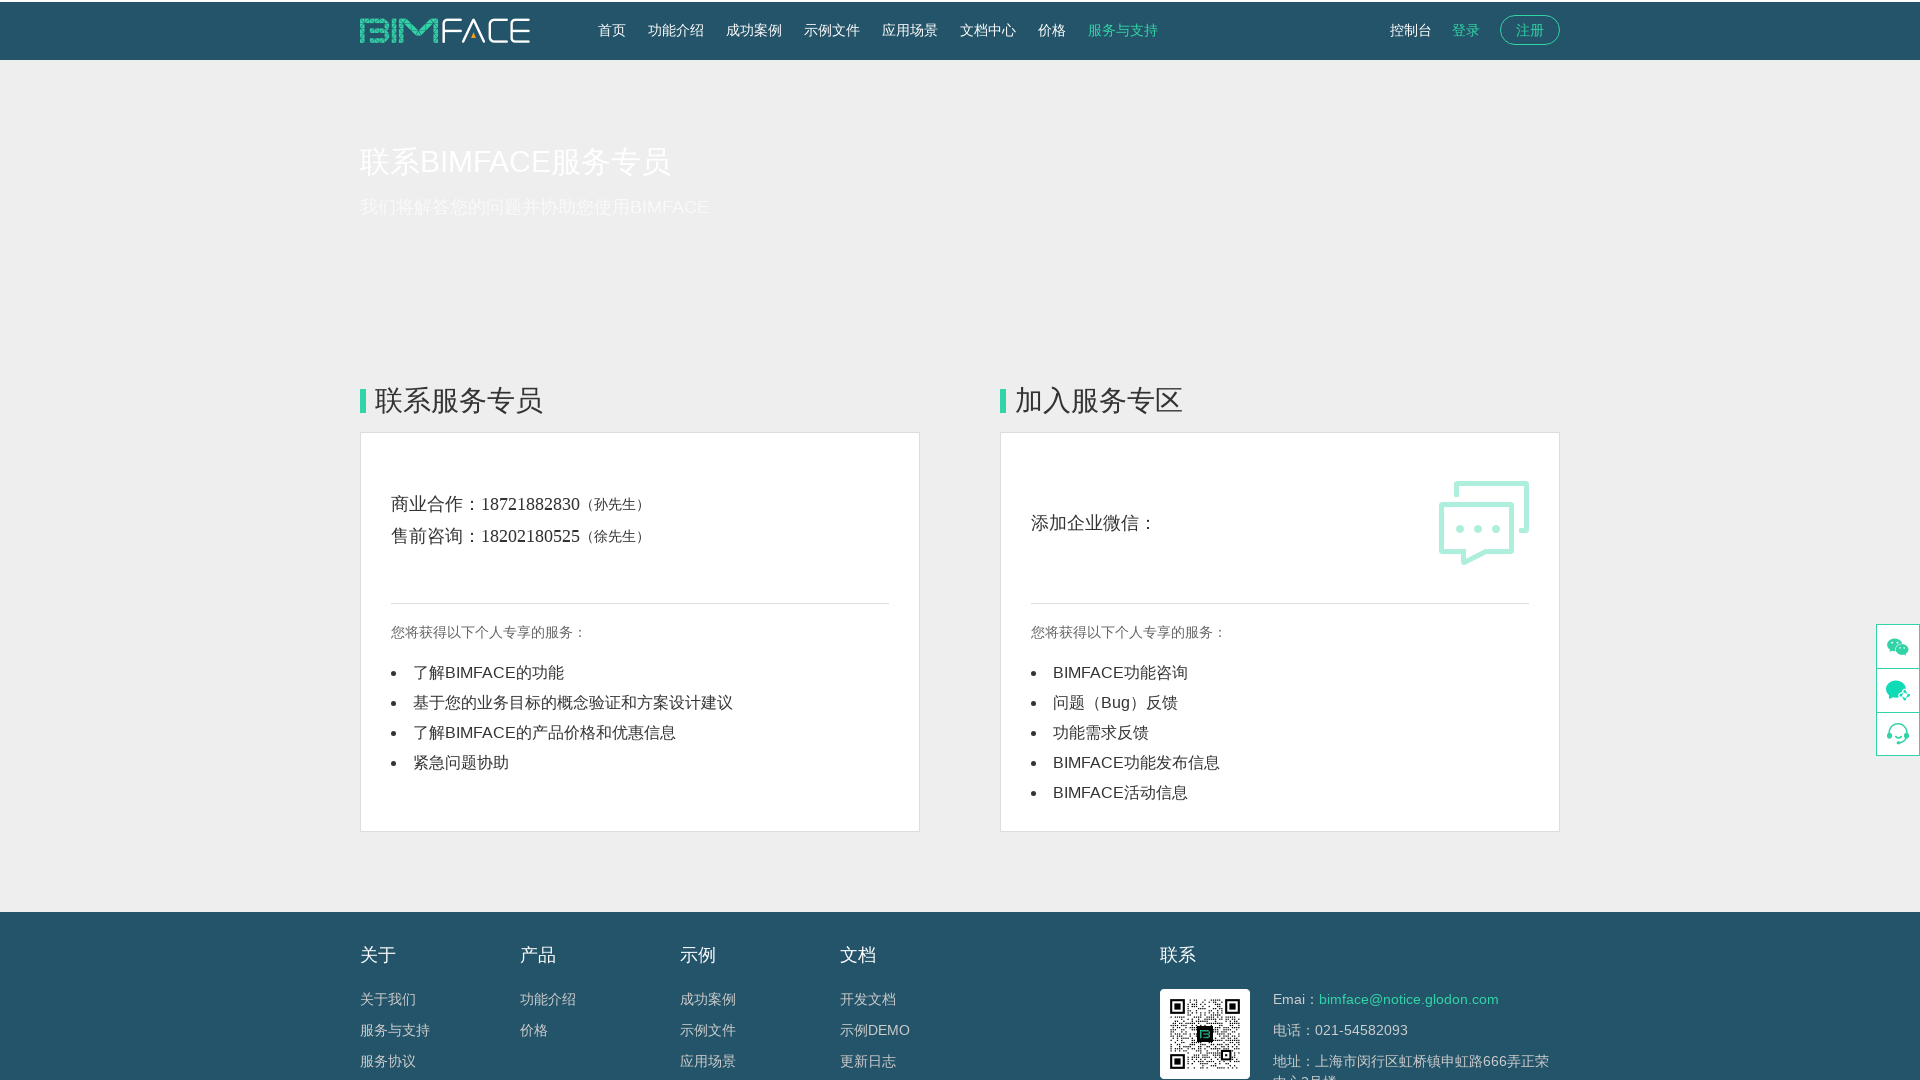

Navigated back to homepage
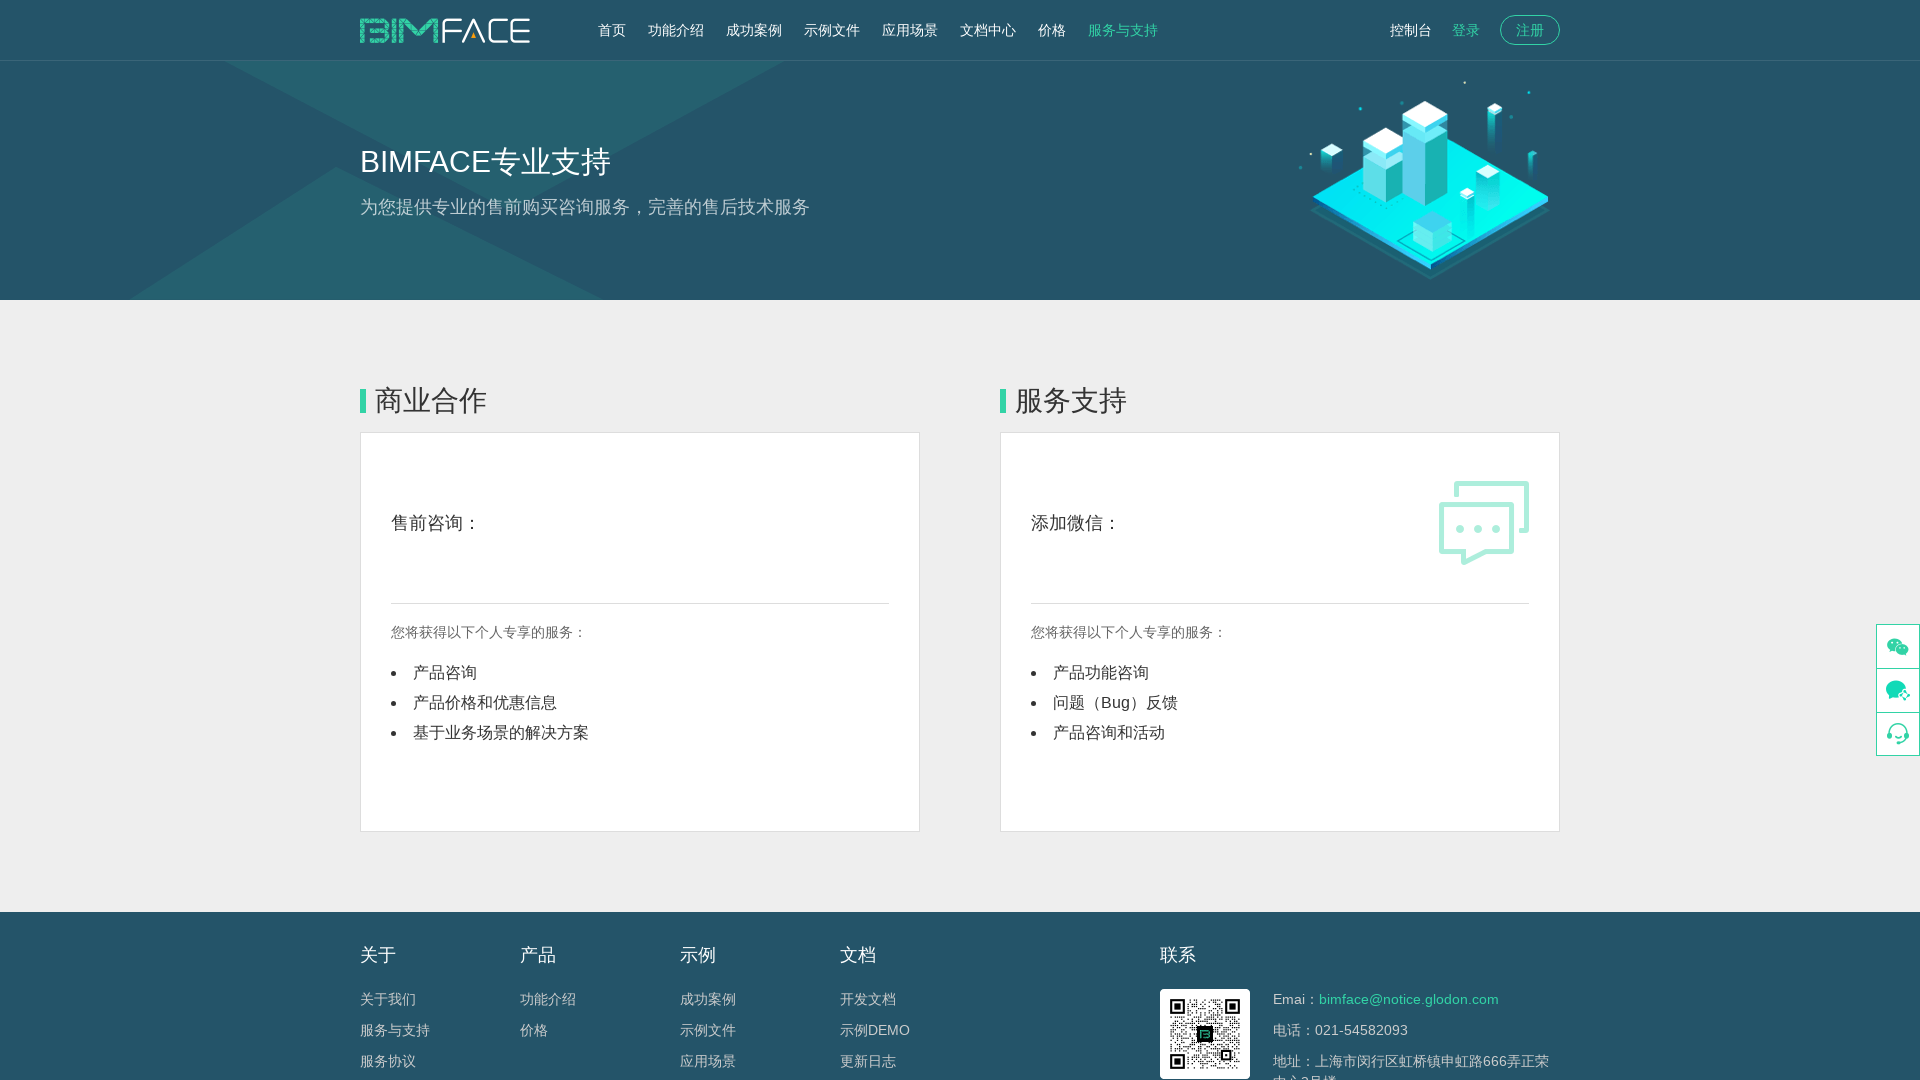

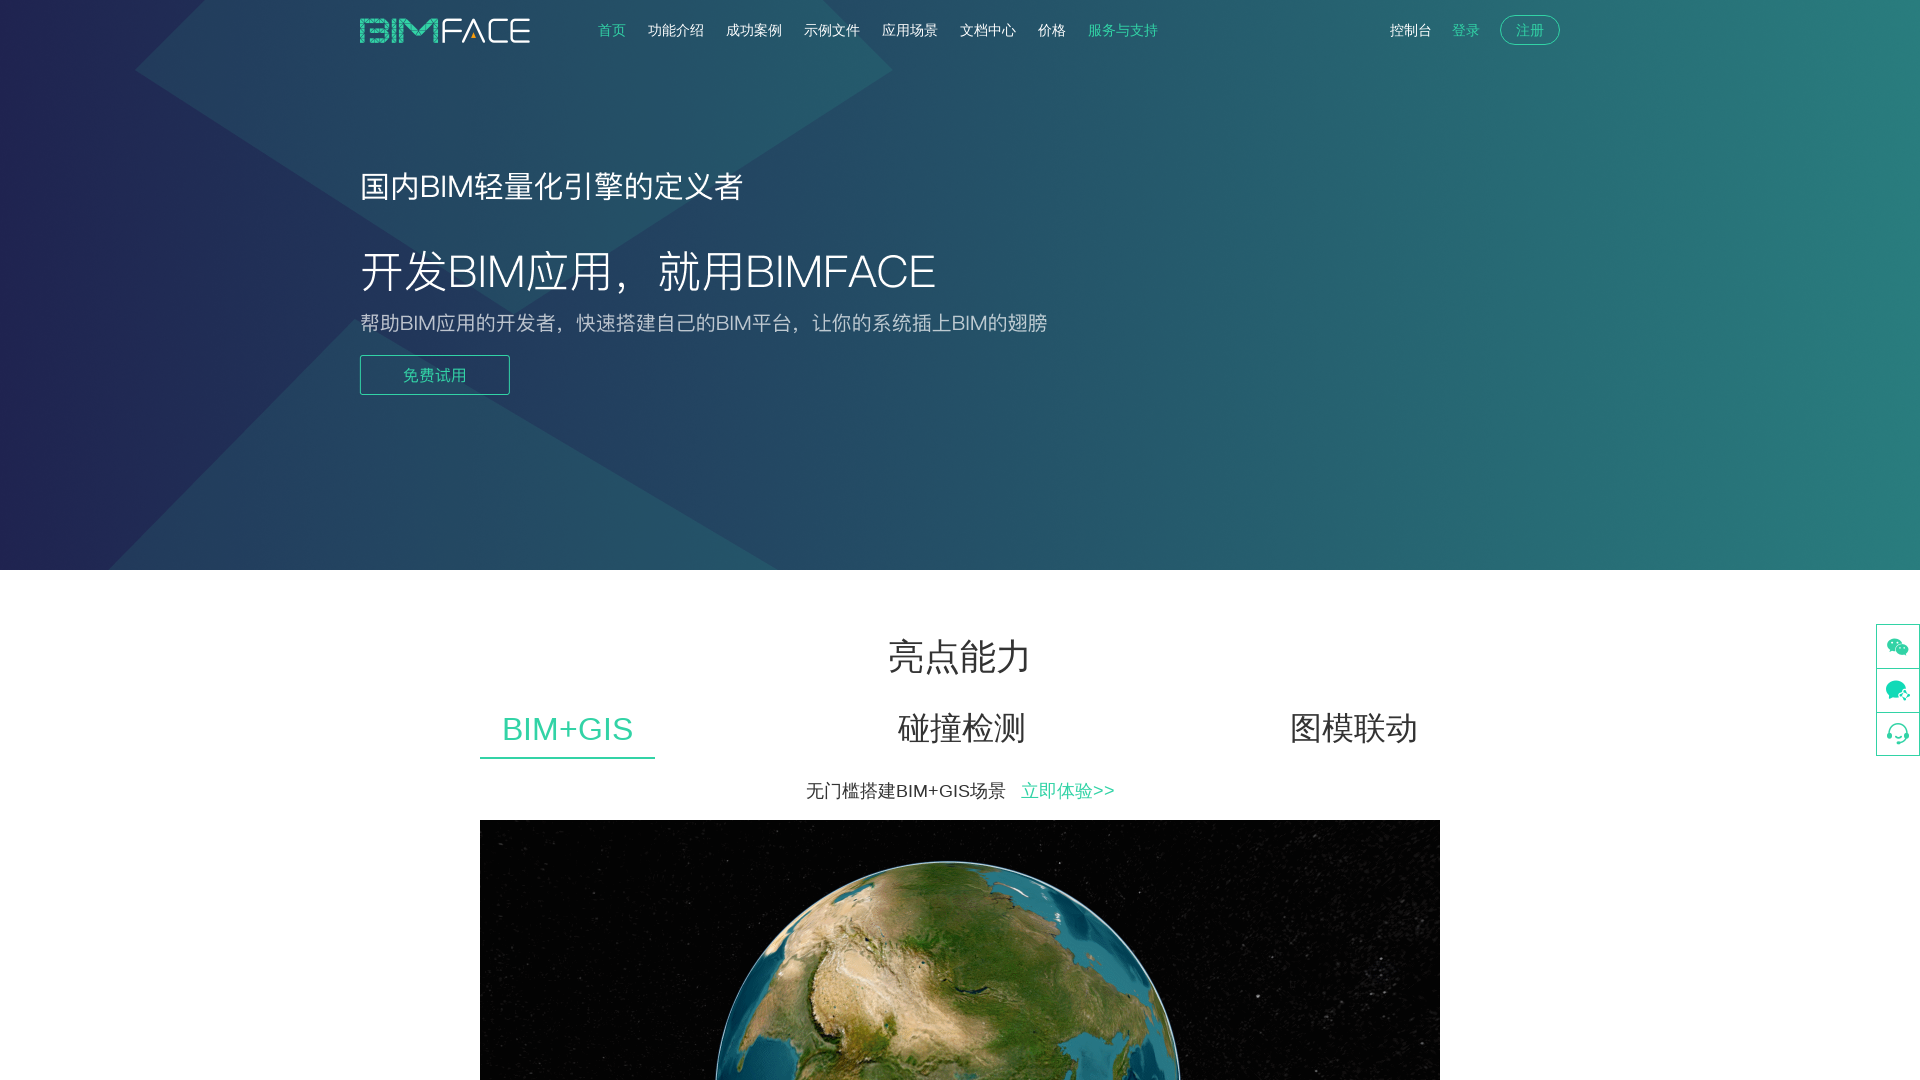